Navigates from the homepage to the Key Presses page and verifies the page loads correctly

Starting URL: https://the-internet.herokuapp.com

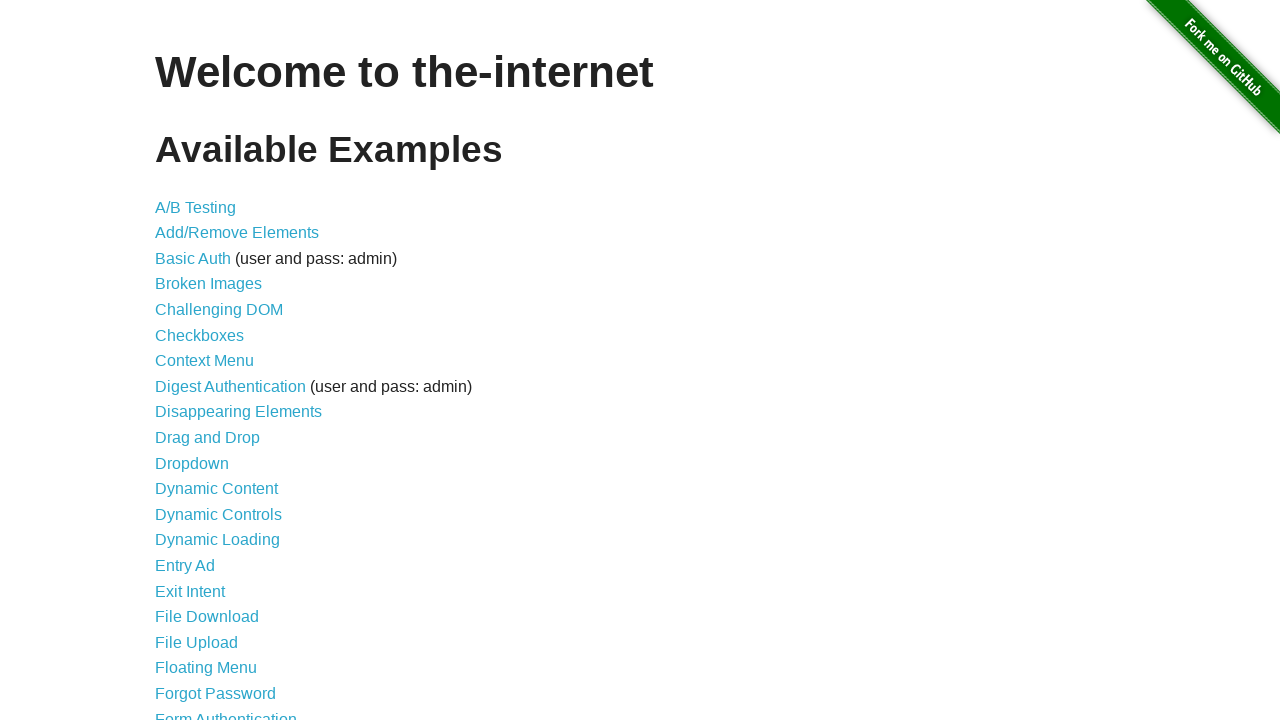

Navigated to homepage
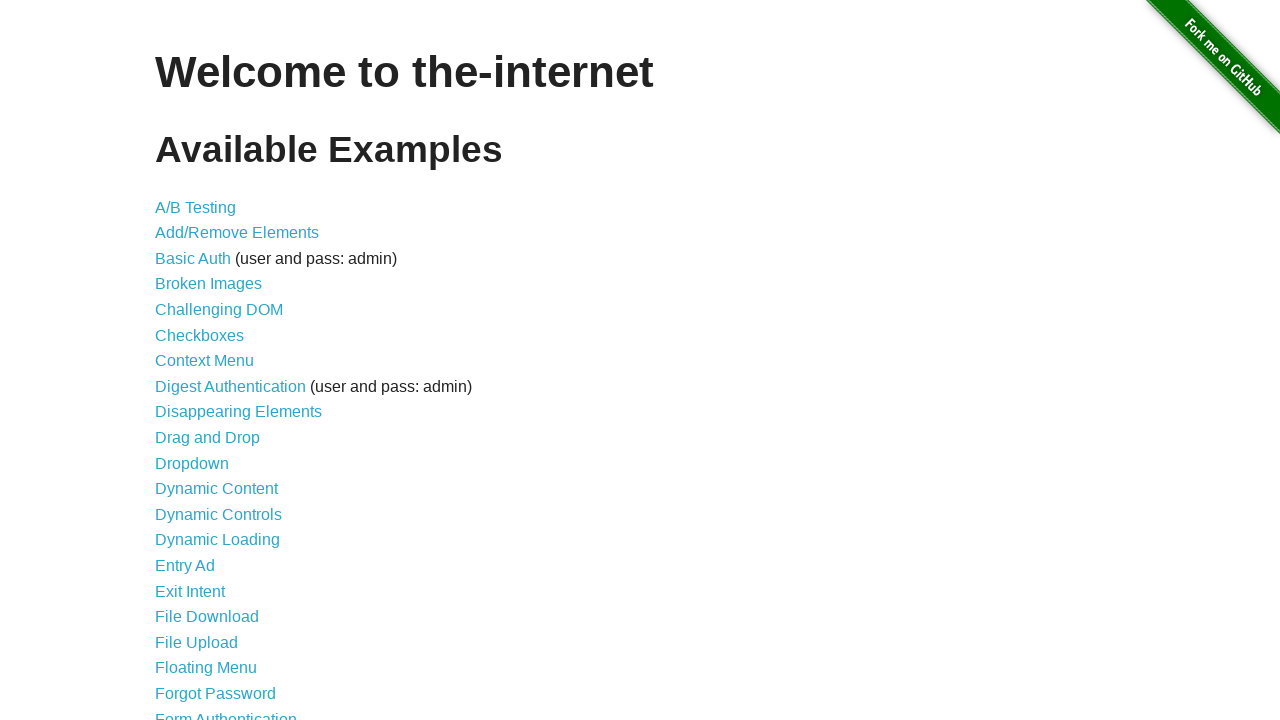

Clicked on Key Presses link at (200, 360) on a[href='/key_presses']
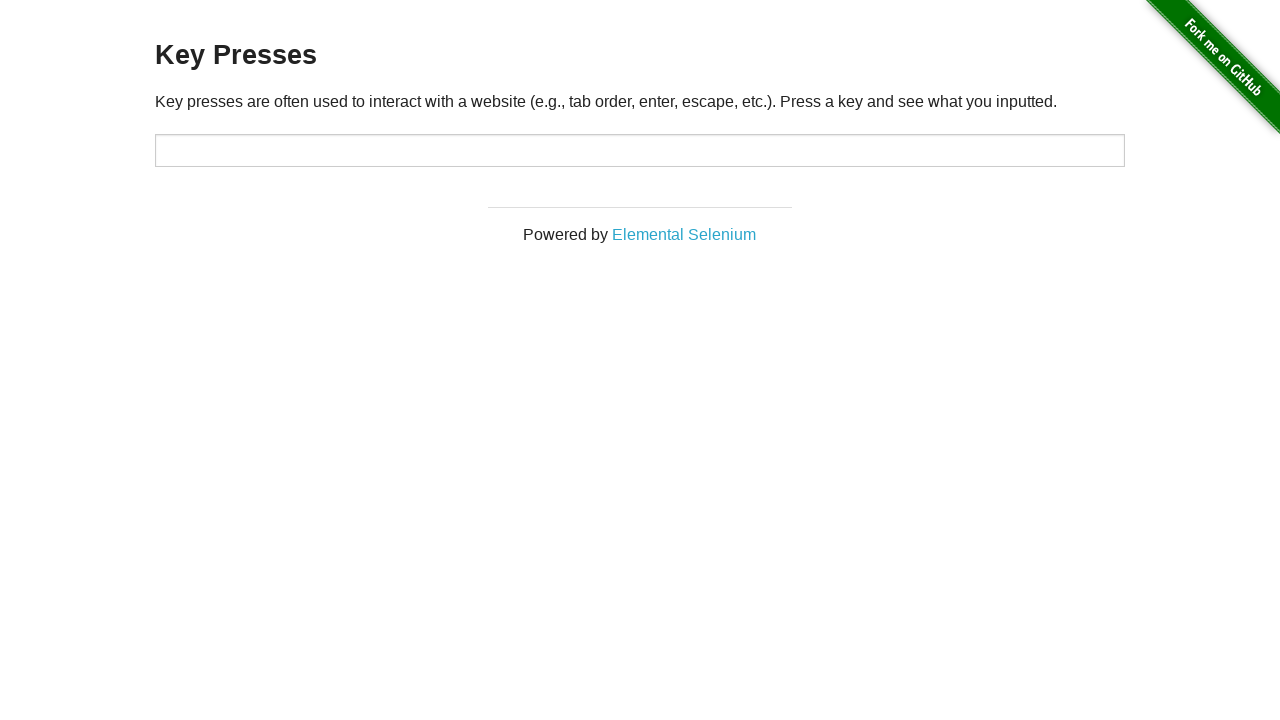

Key Presses page loaded successfully - target element found
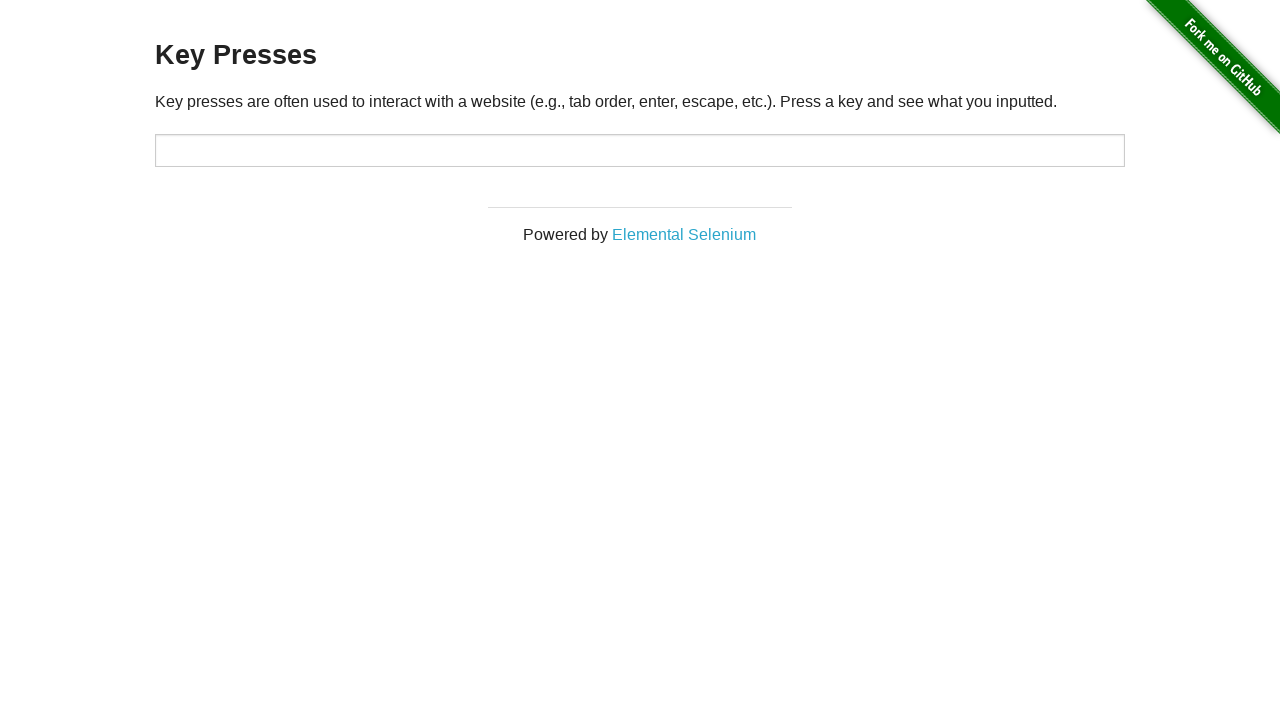

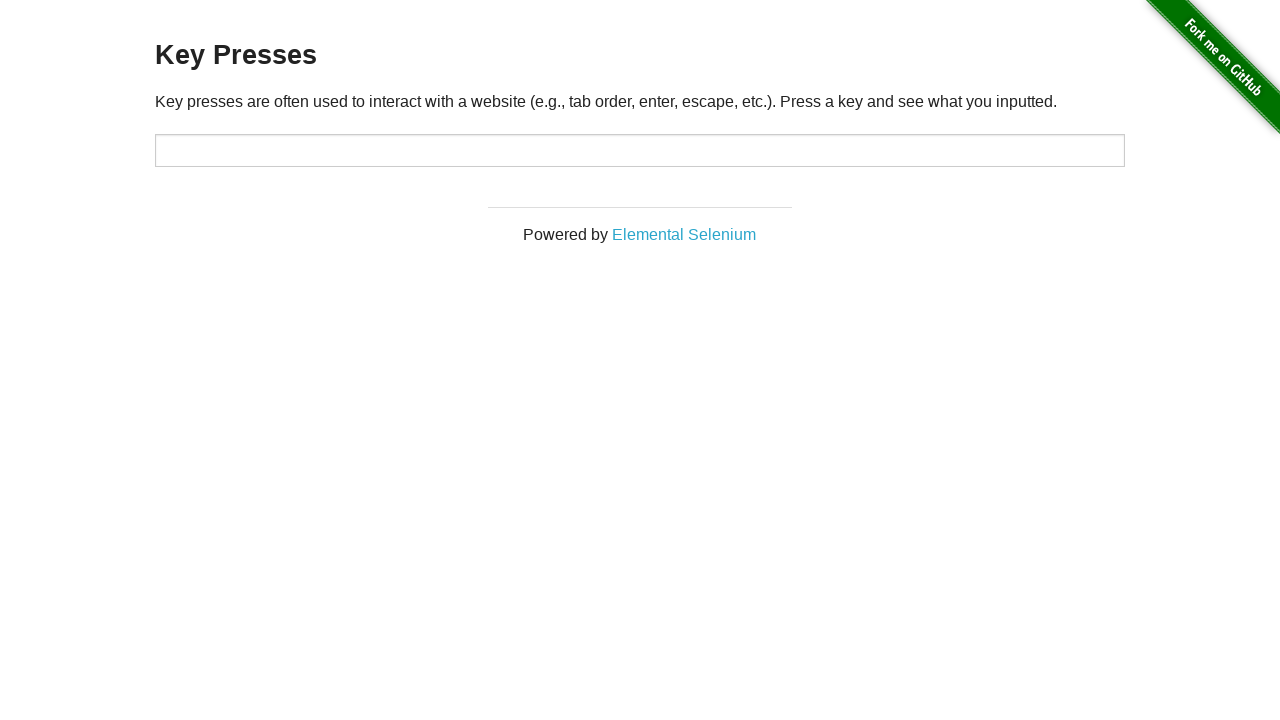